Tests hover functionality and navigation through dropdown menu

Starting URL: https://www.infoedge.in/

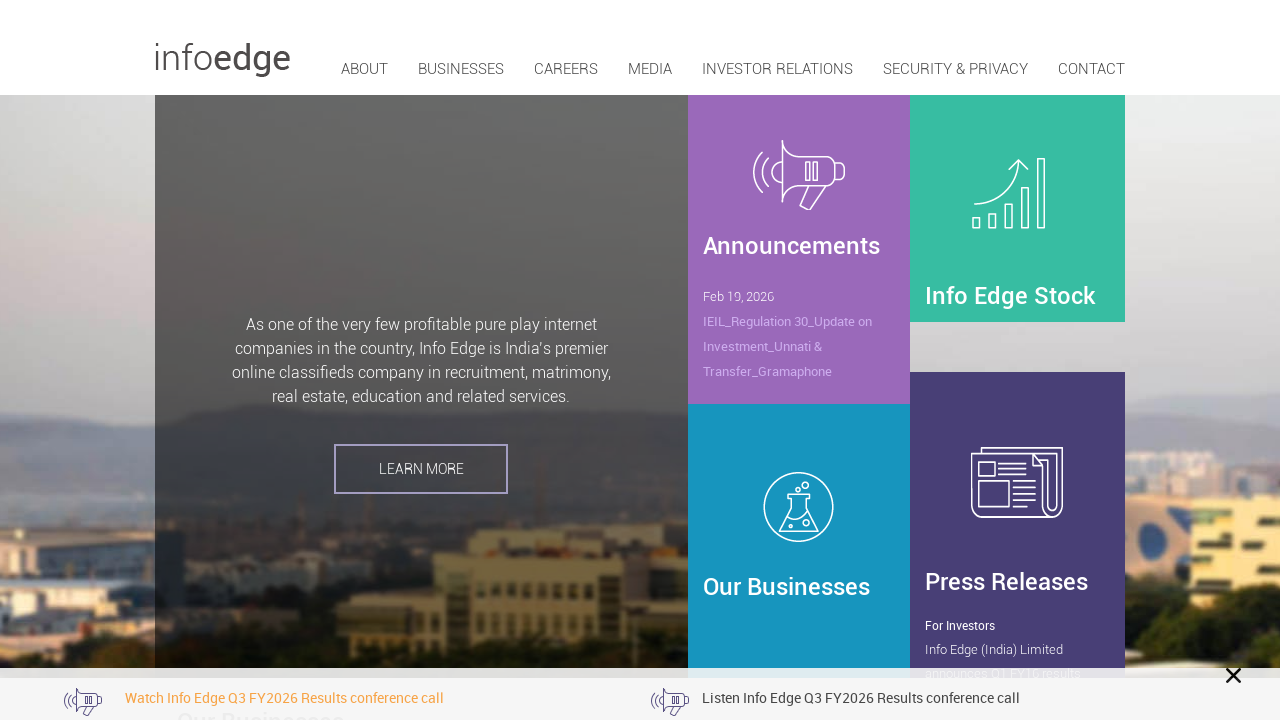

Hovered over business menu button at (461, 69) on a#btn2
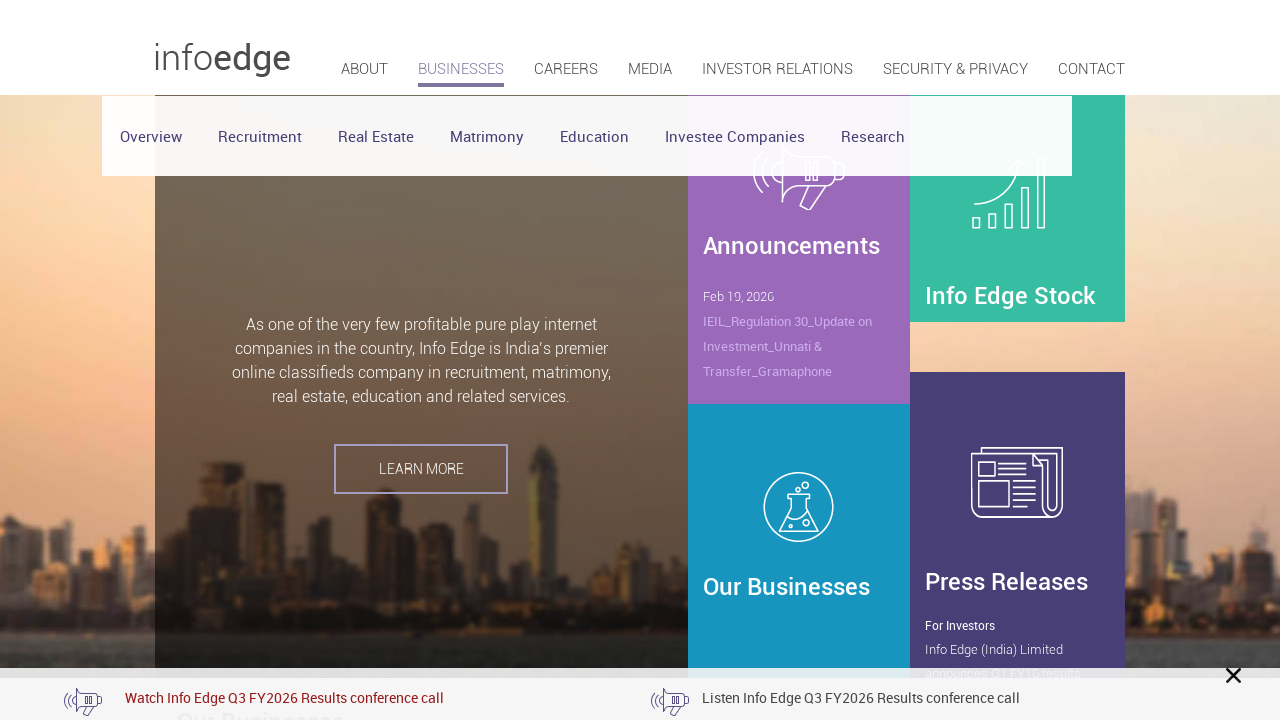

Waited 2 seconds for dropdown menu to fully display
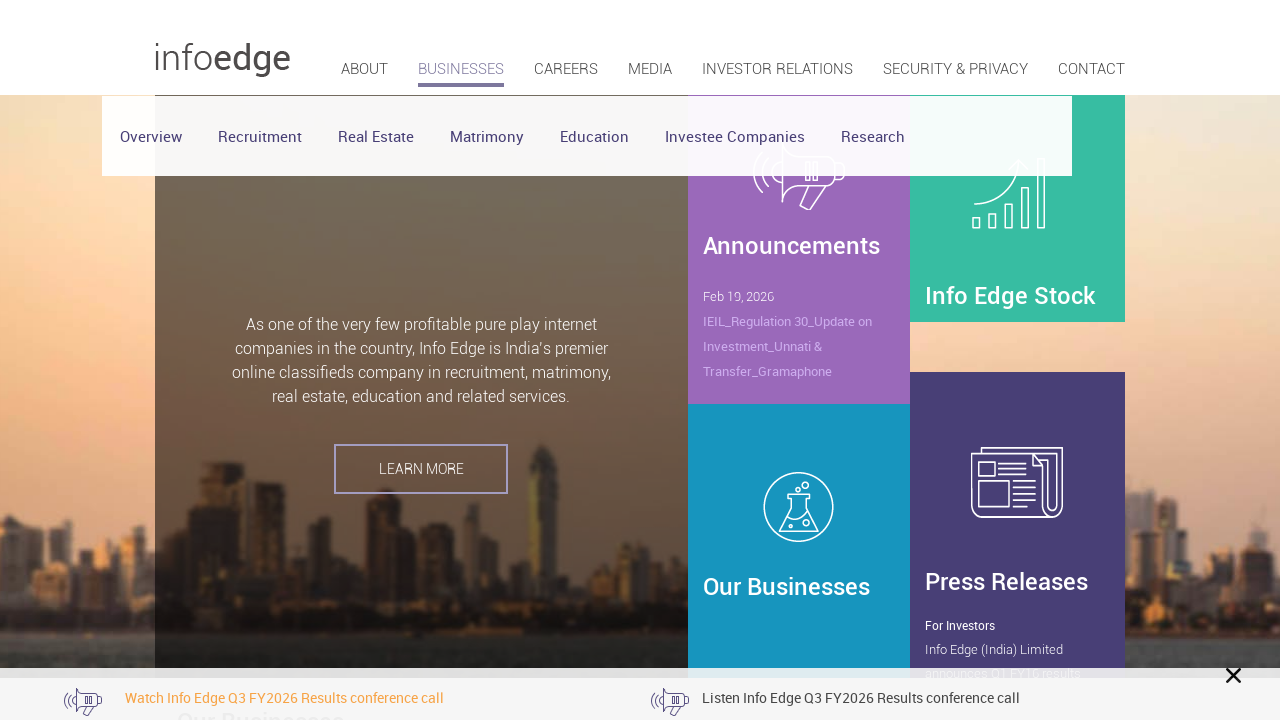

Clicked on Overview link in dropdown menu at (151, 136) on div#m2 a:has-text('Overview')
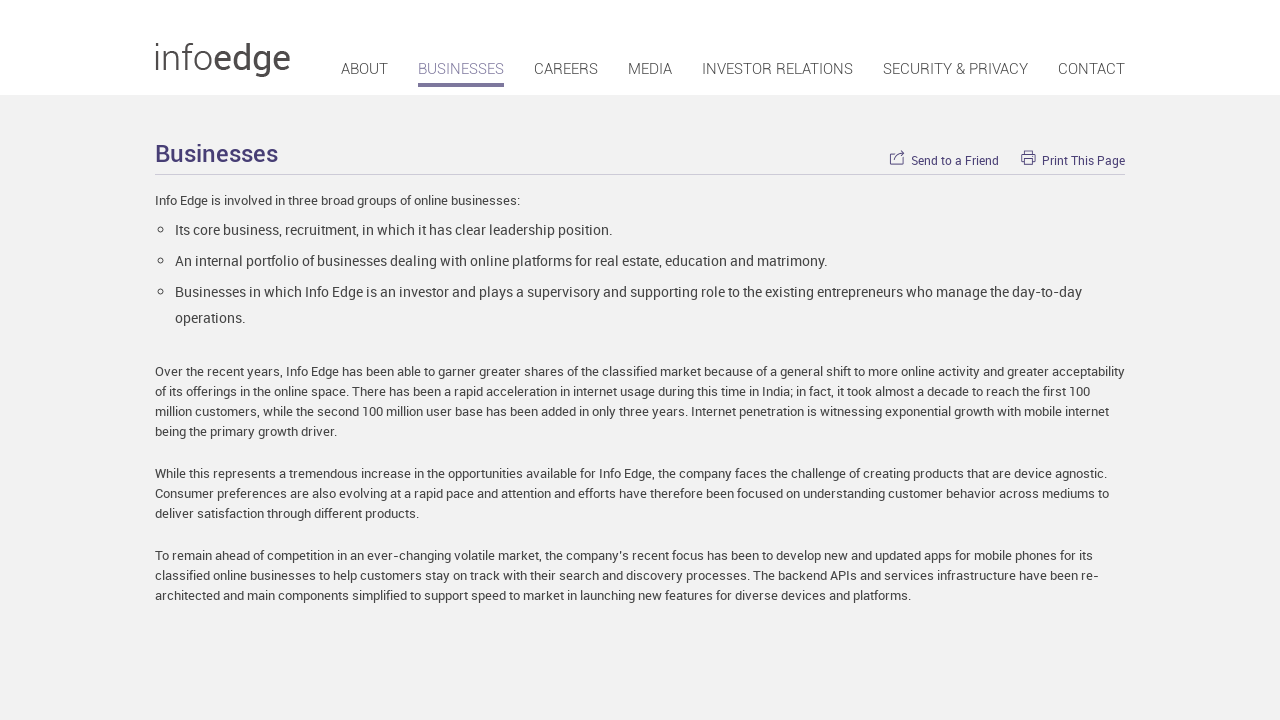

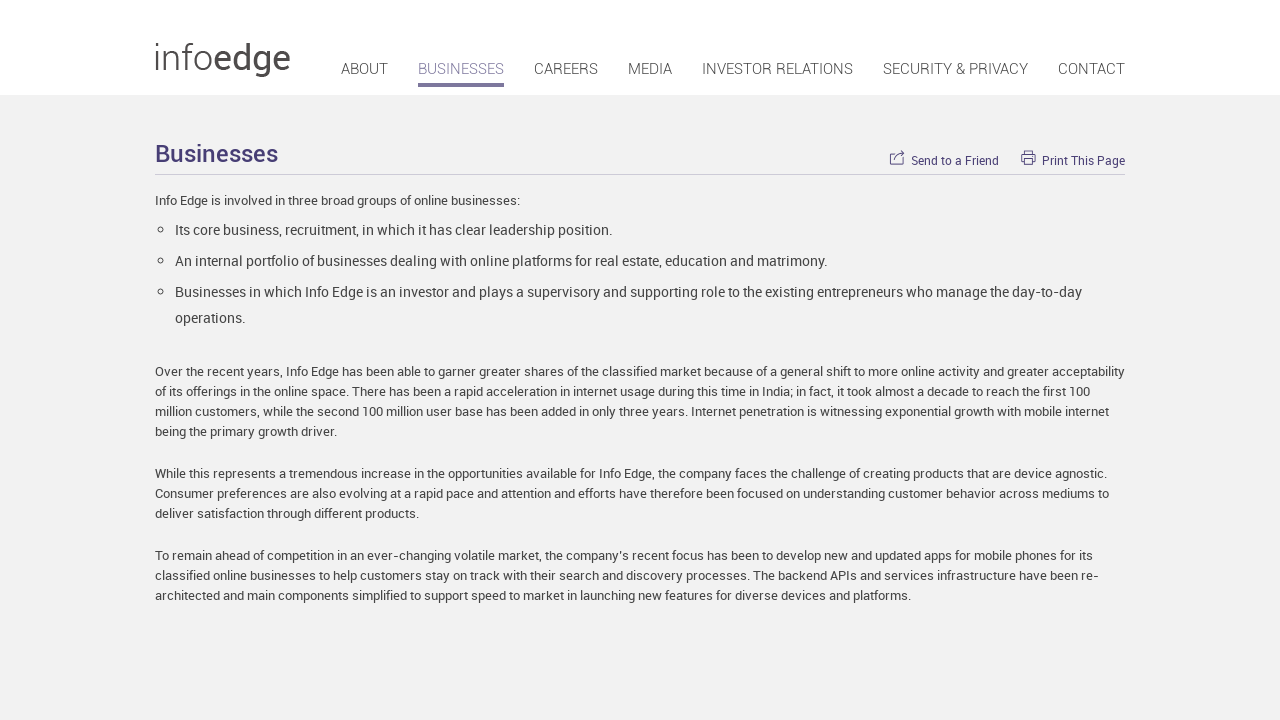